Tests a web form by entering text into a text box and clicking the submit button, then verifying a message appears

Starting URL: https://www.selenium.dev/selenium/web/web-form.html

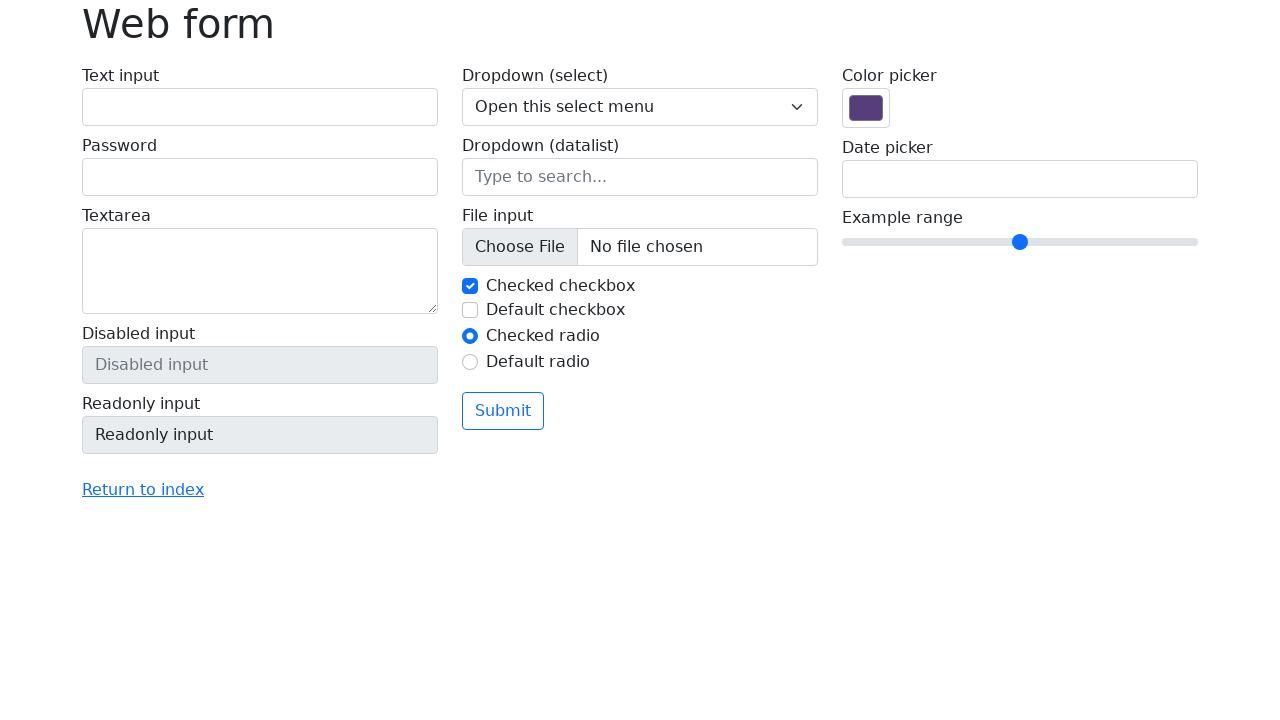

Filled text box with 'Selenium' on input[name='my-text']
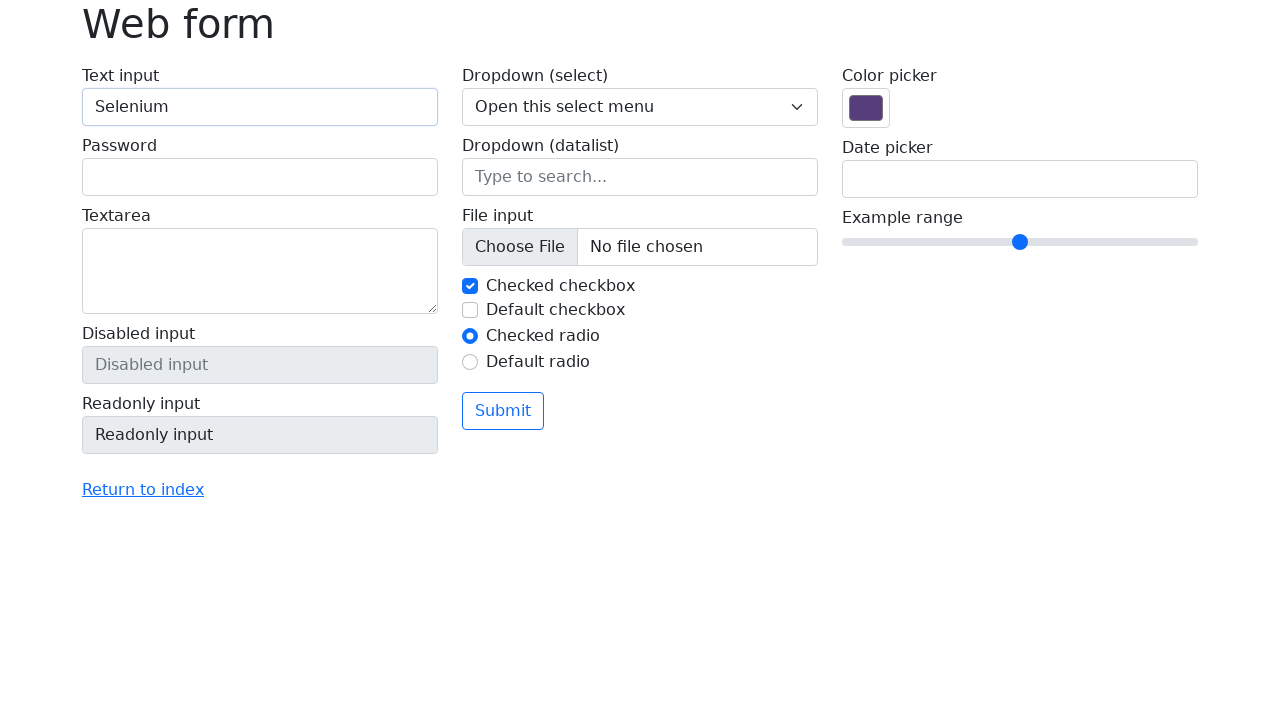

Clicked submit button at (503, 411) on button
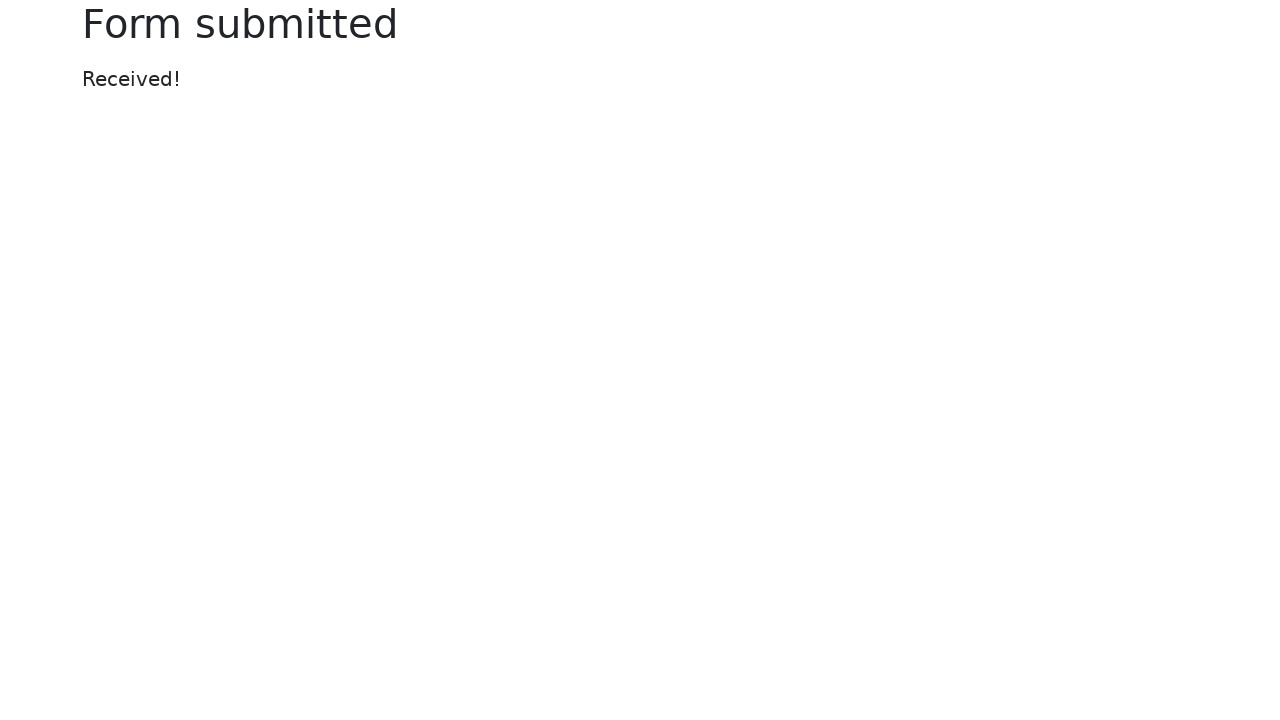

Verified success message appeared
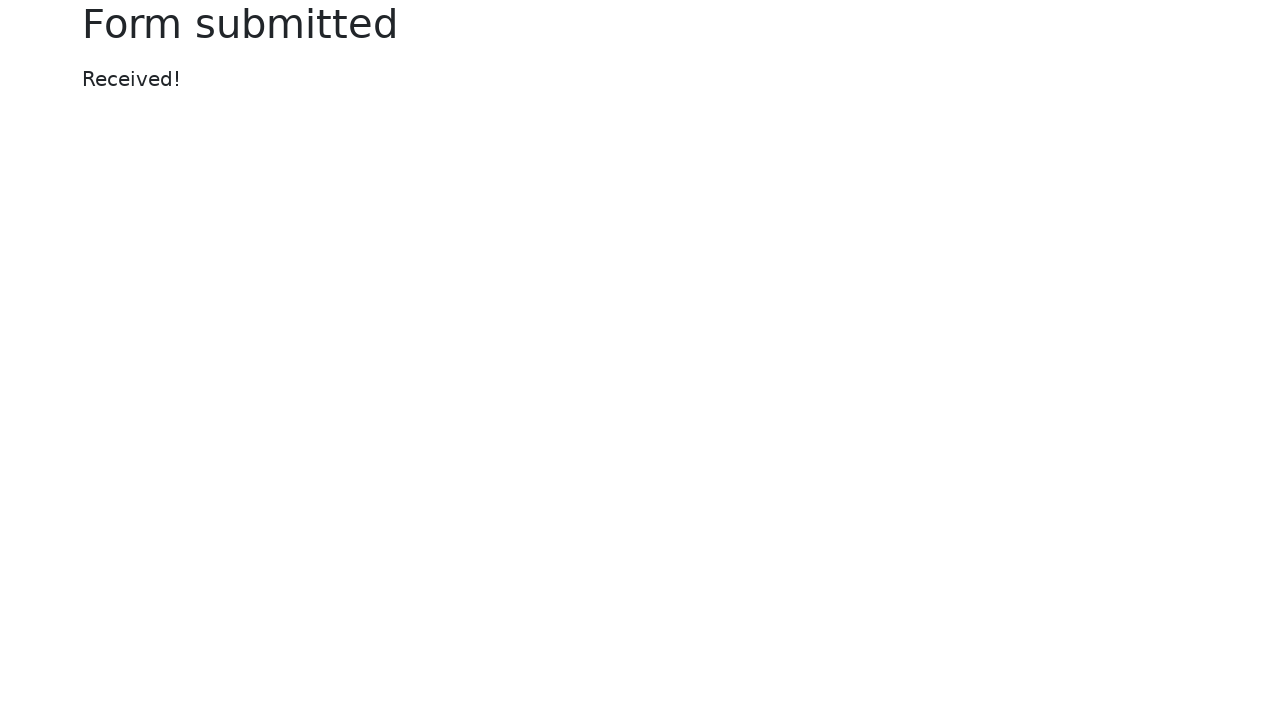

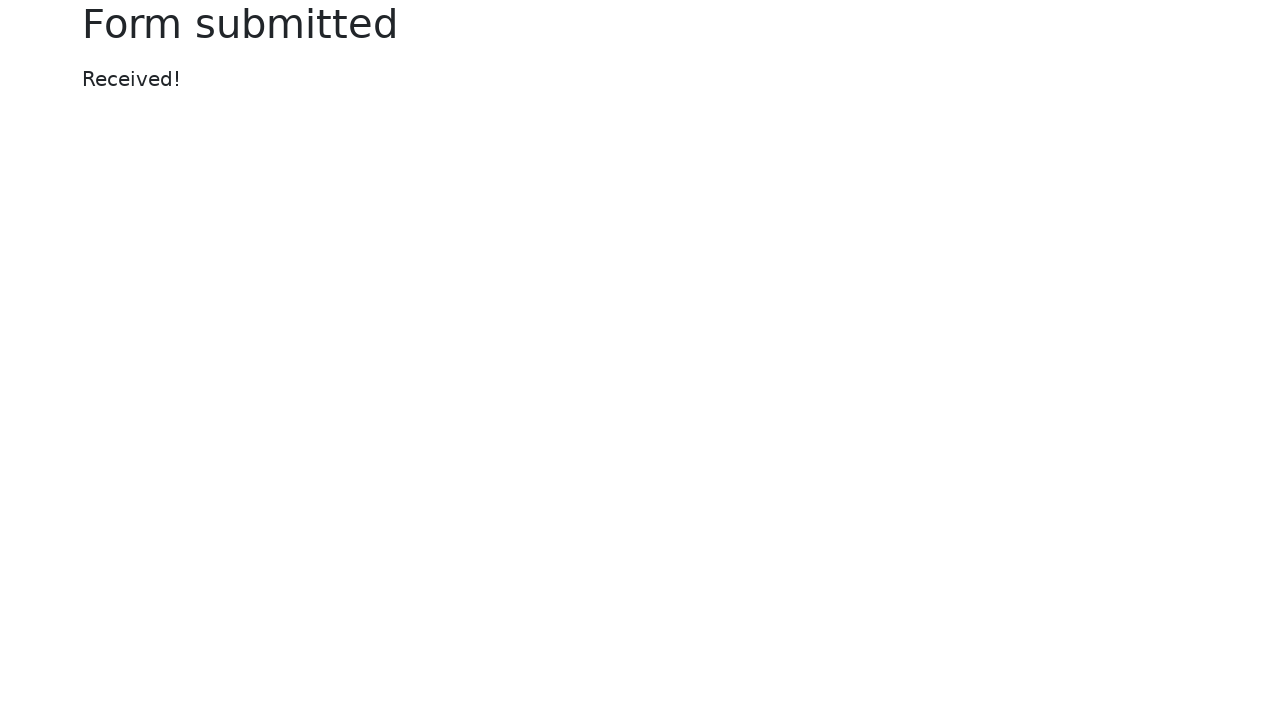